Tests keyboard interaction on a form by typing text with Shift key held down to produce uppercase letters in the first name field

Starting URL: https://demoqa.com/automation-practice-form

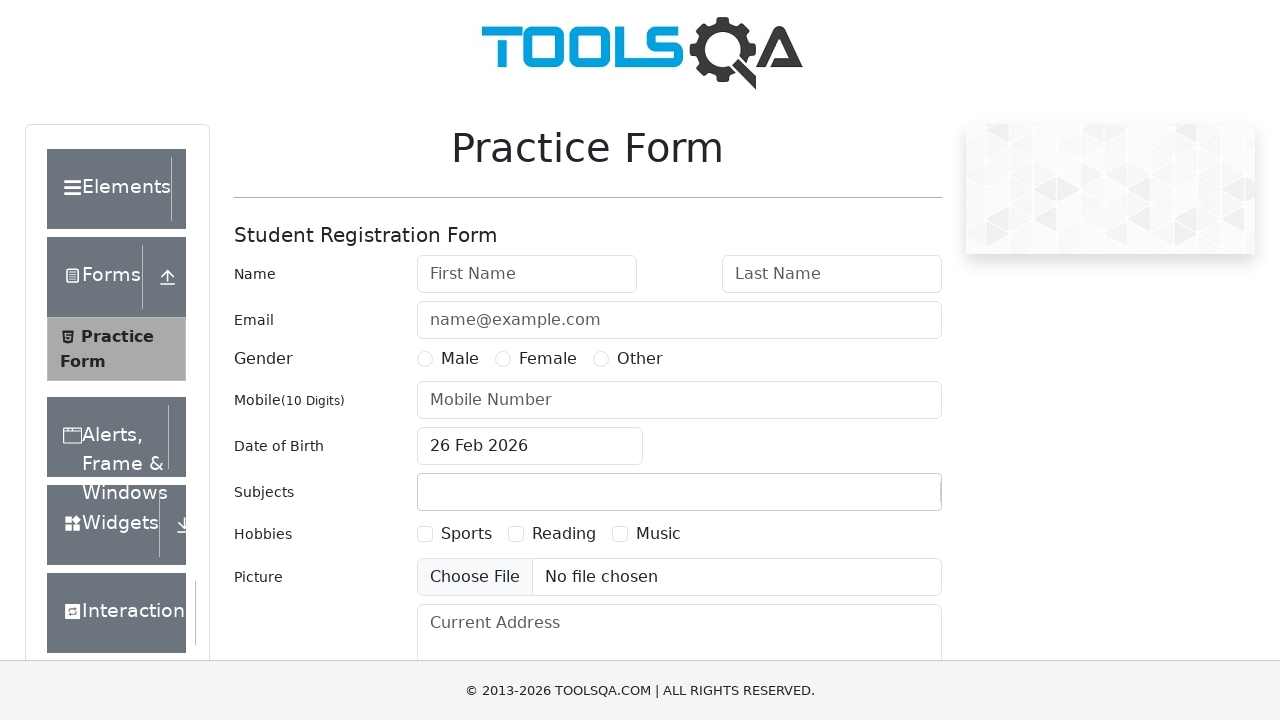

Navigated to automation practice form at https://demoqa.com/automation-practice-form
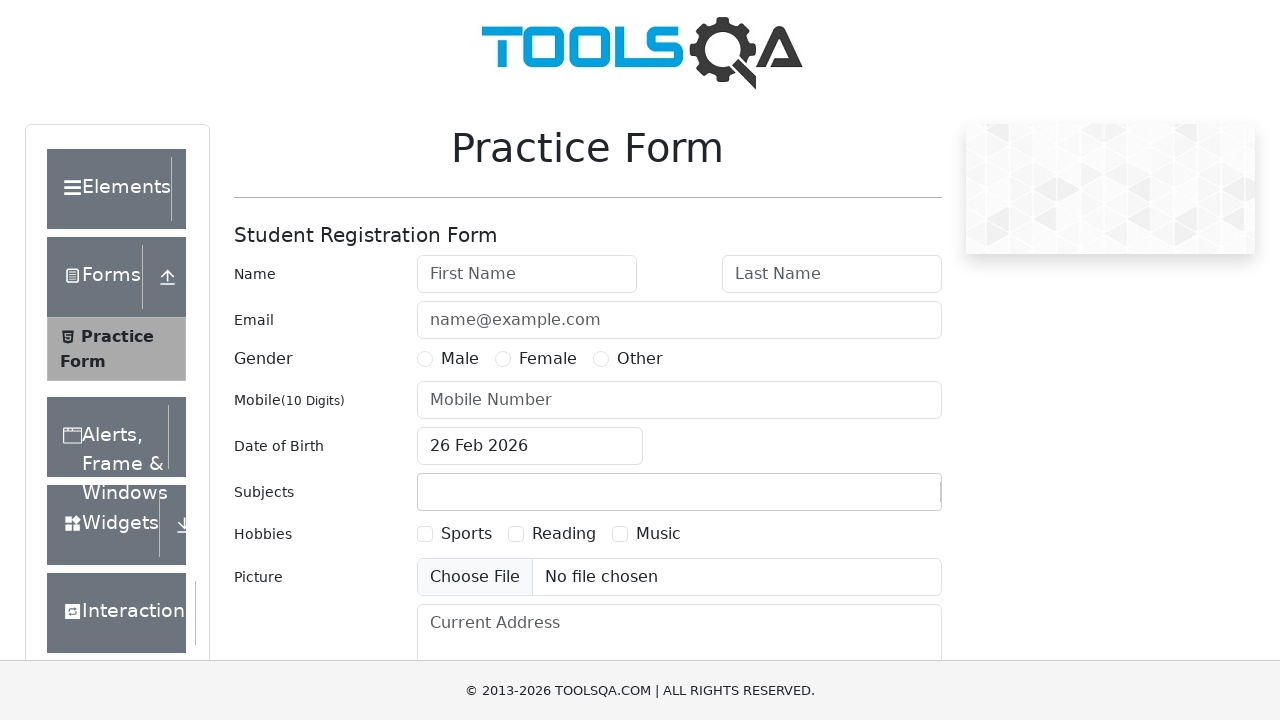

Located first name field
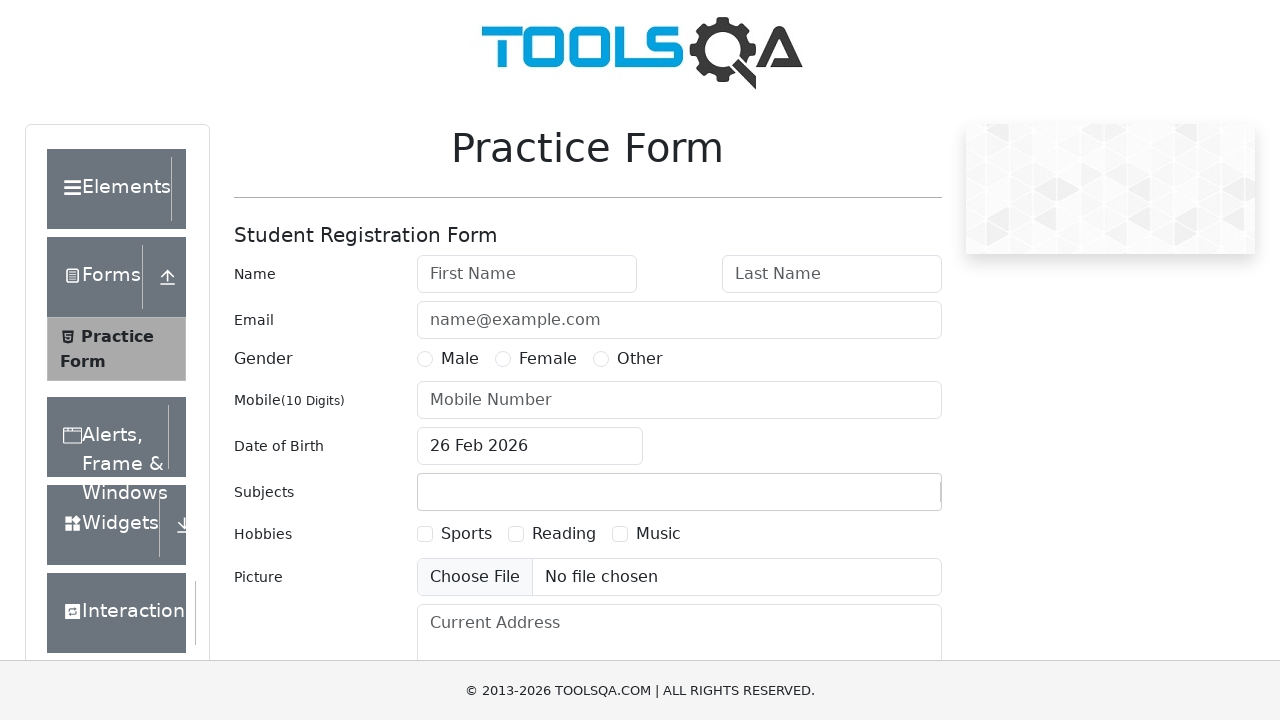

Clicked on first name field at (527, 274) on #firstName
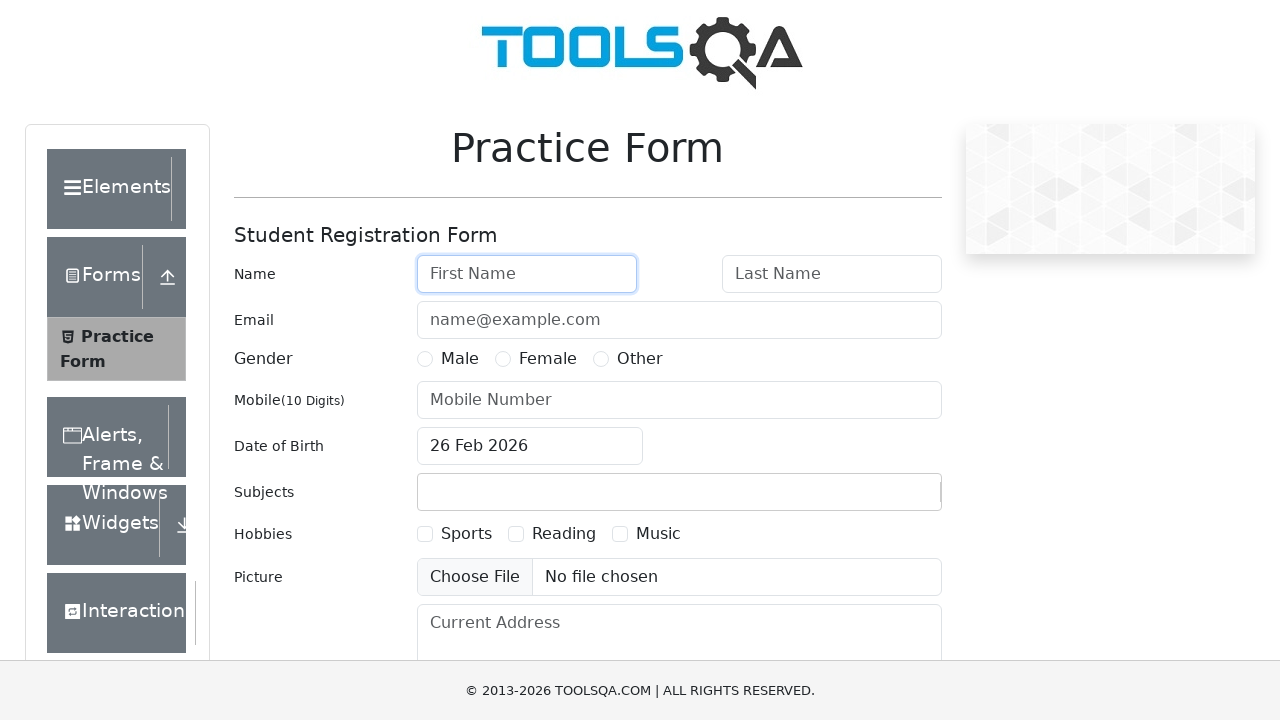

Pressed and held Shift key
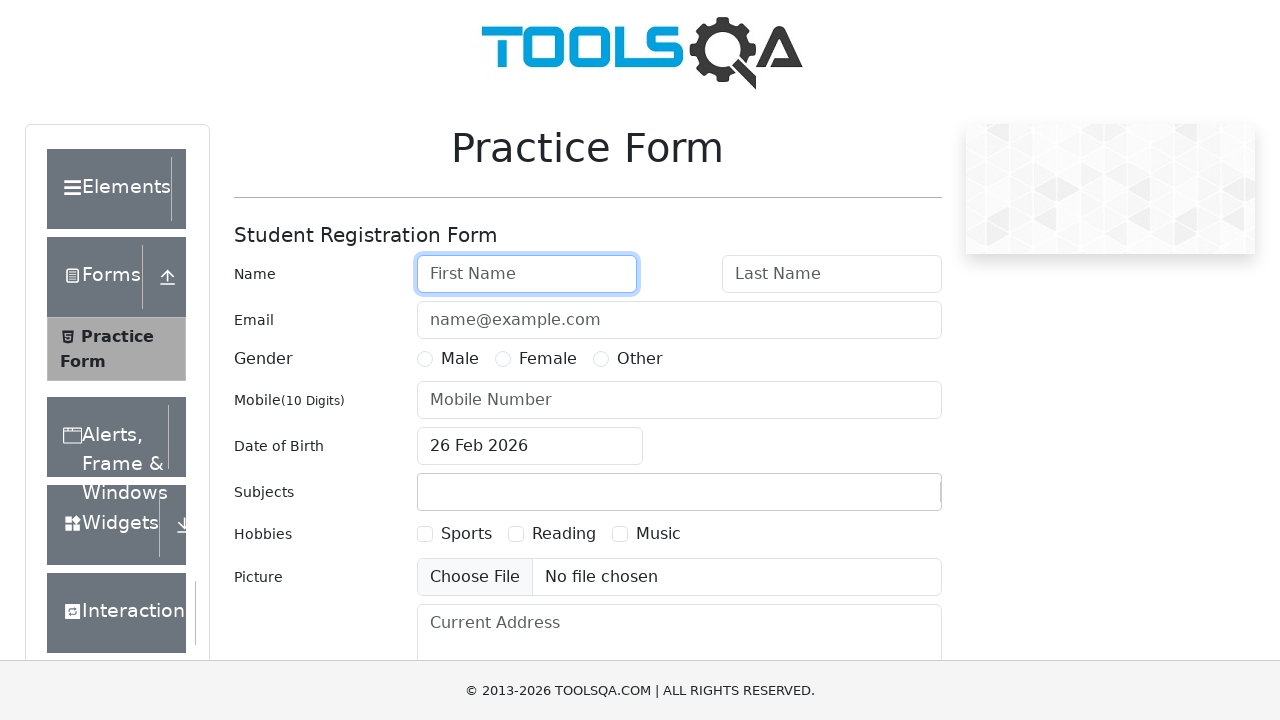

Typed 'hellow' with Shift key held down, producing uppercase 'HELLOW' on #firstName
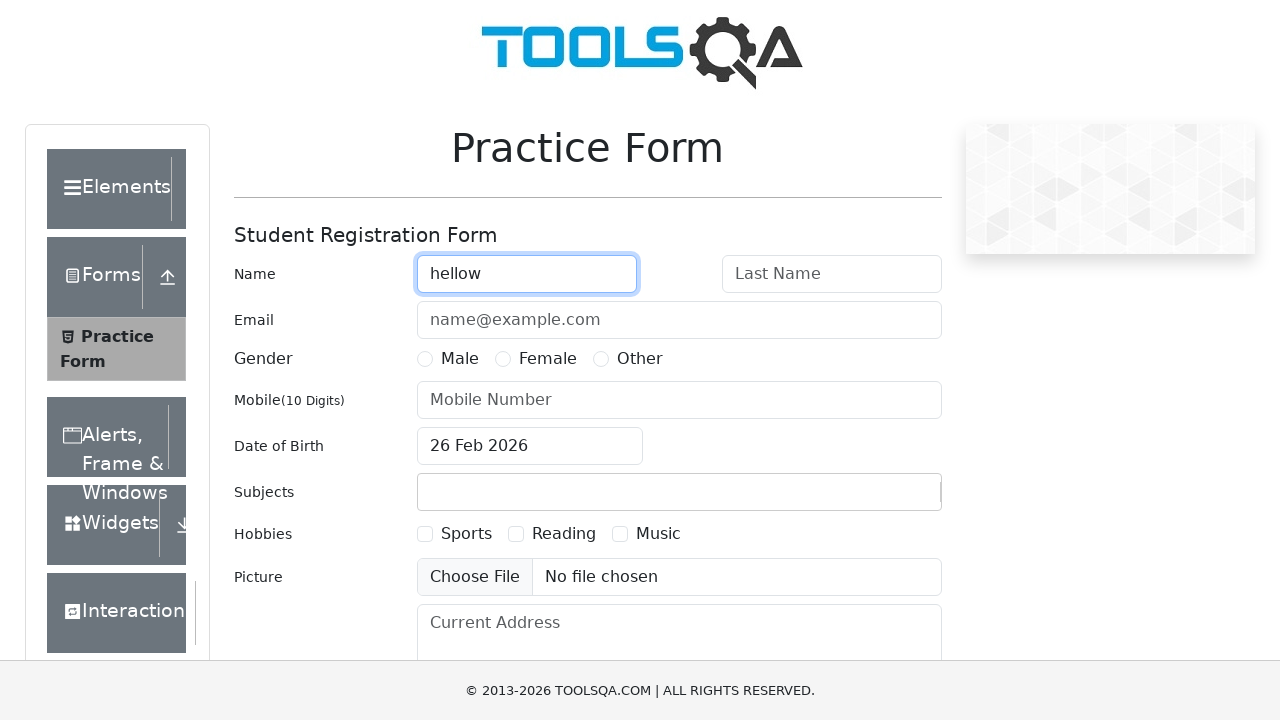

Released Shift key
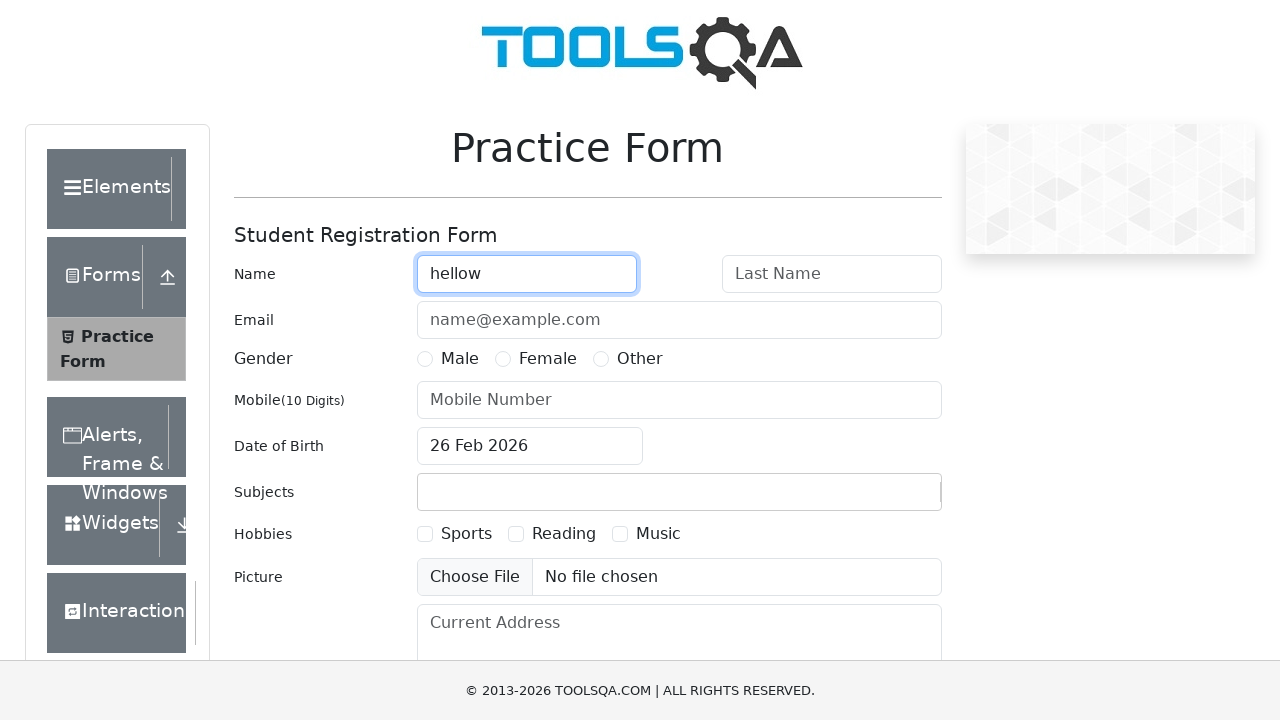

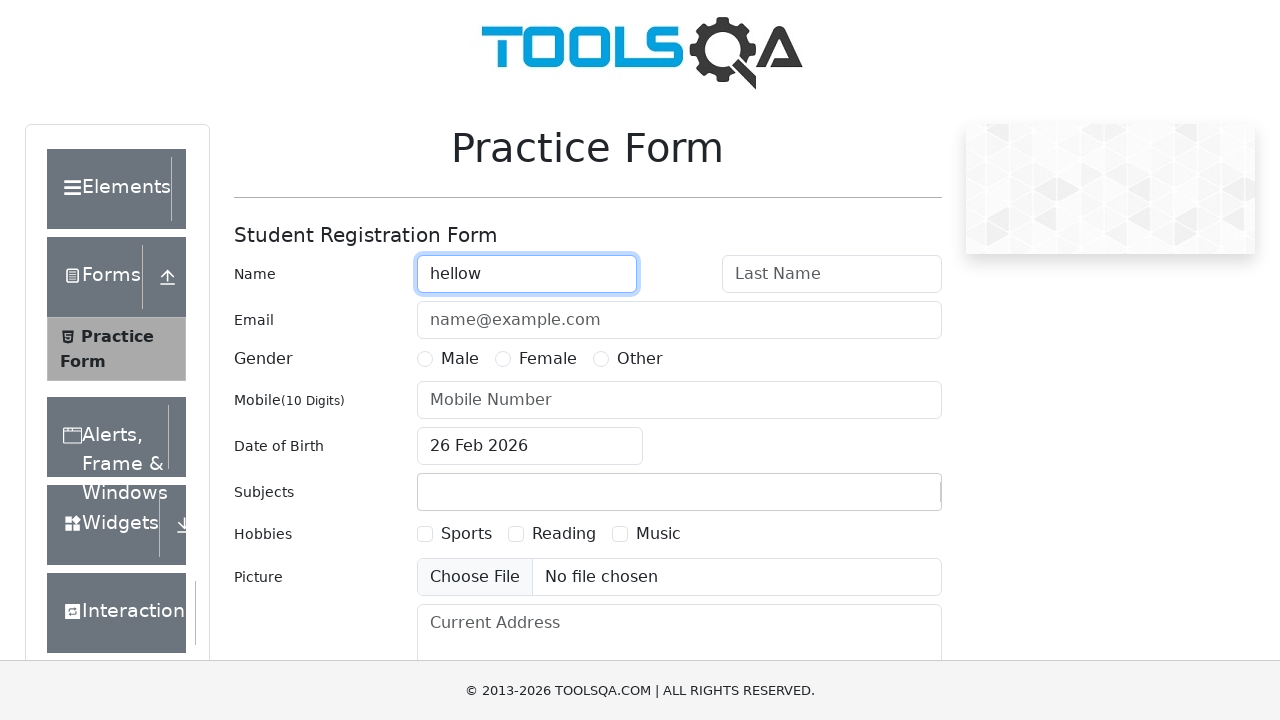